Verifies the CONTACT button in the navigation bar is displayed, has correct text, and redirects to the contact page when clicked

Starting URL: https://ancabota09.wixsite.com/intern

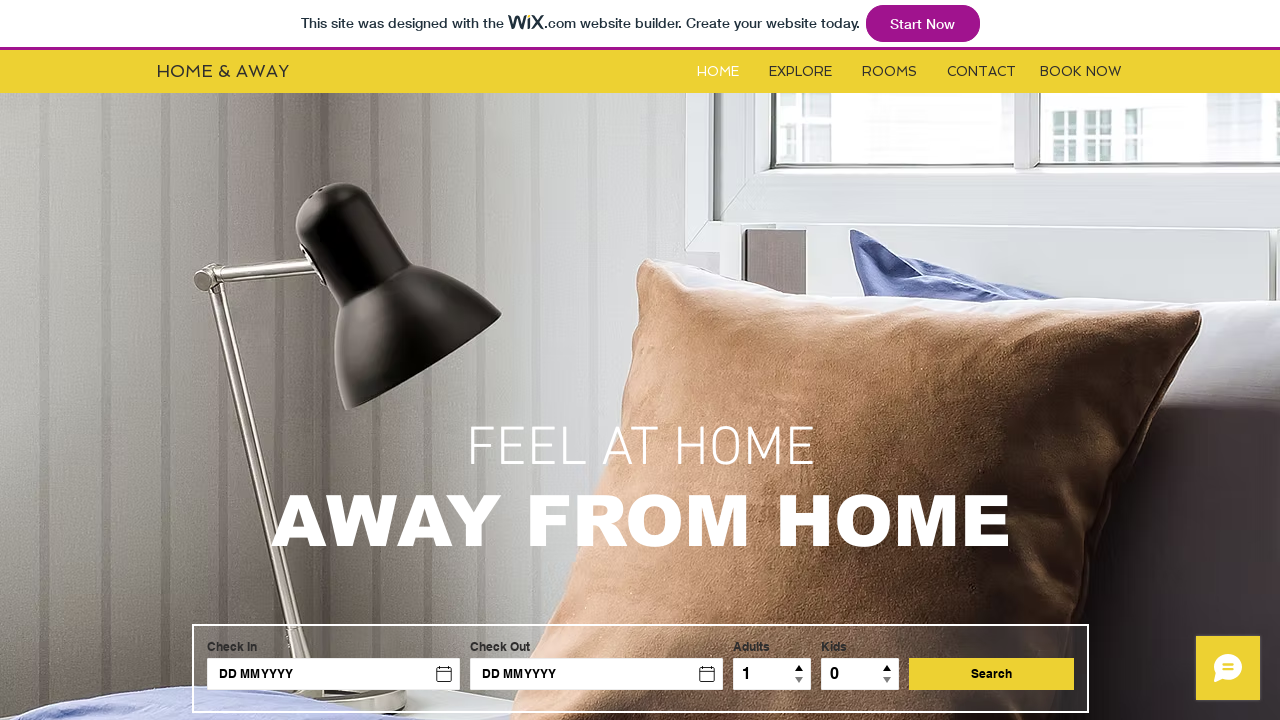

CONTACT button in navigation bar is visible
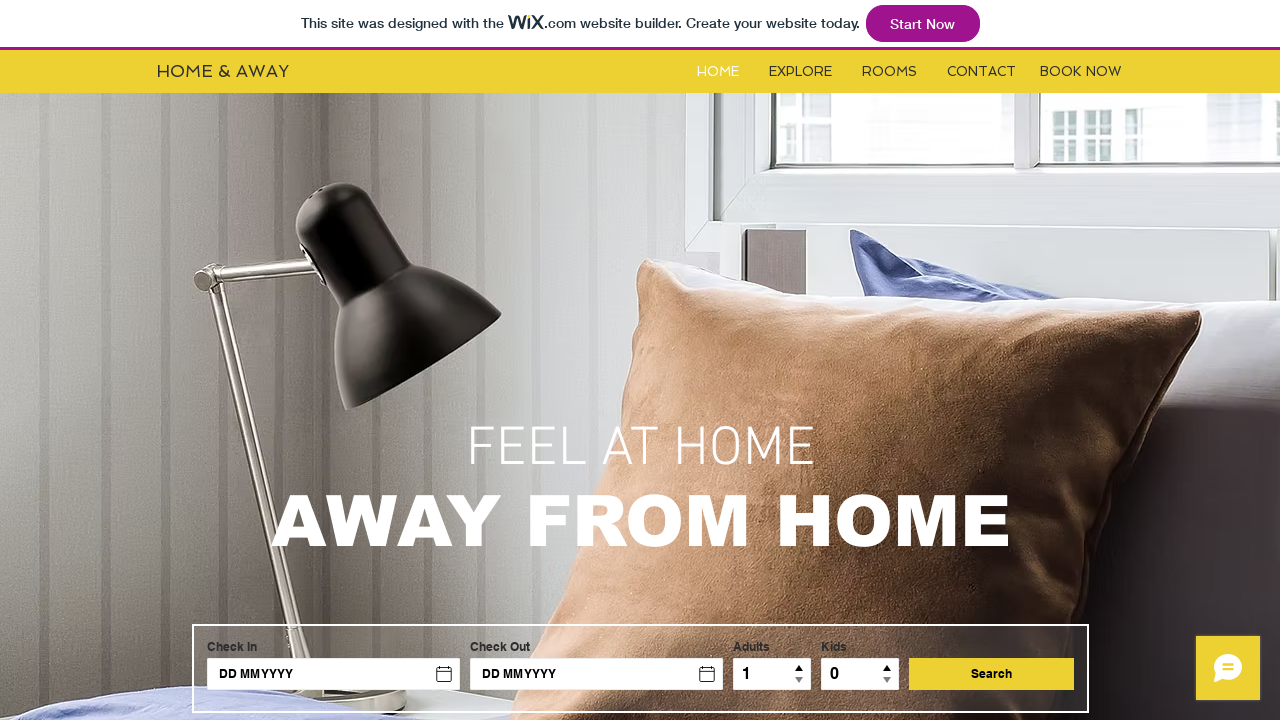

Verified CONTACT button has correct text
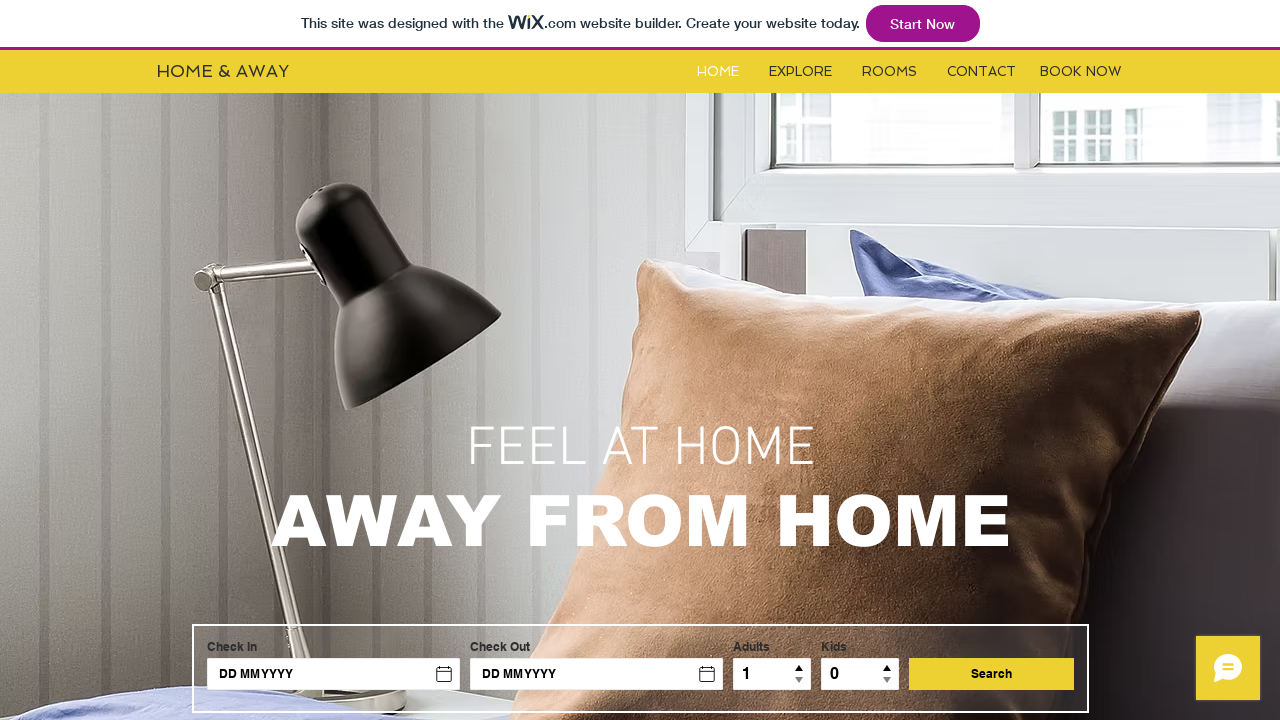

Clicked CONTACT button in navigation bar at (982, 72) on #i6kl732v3label
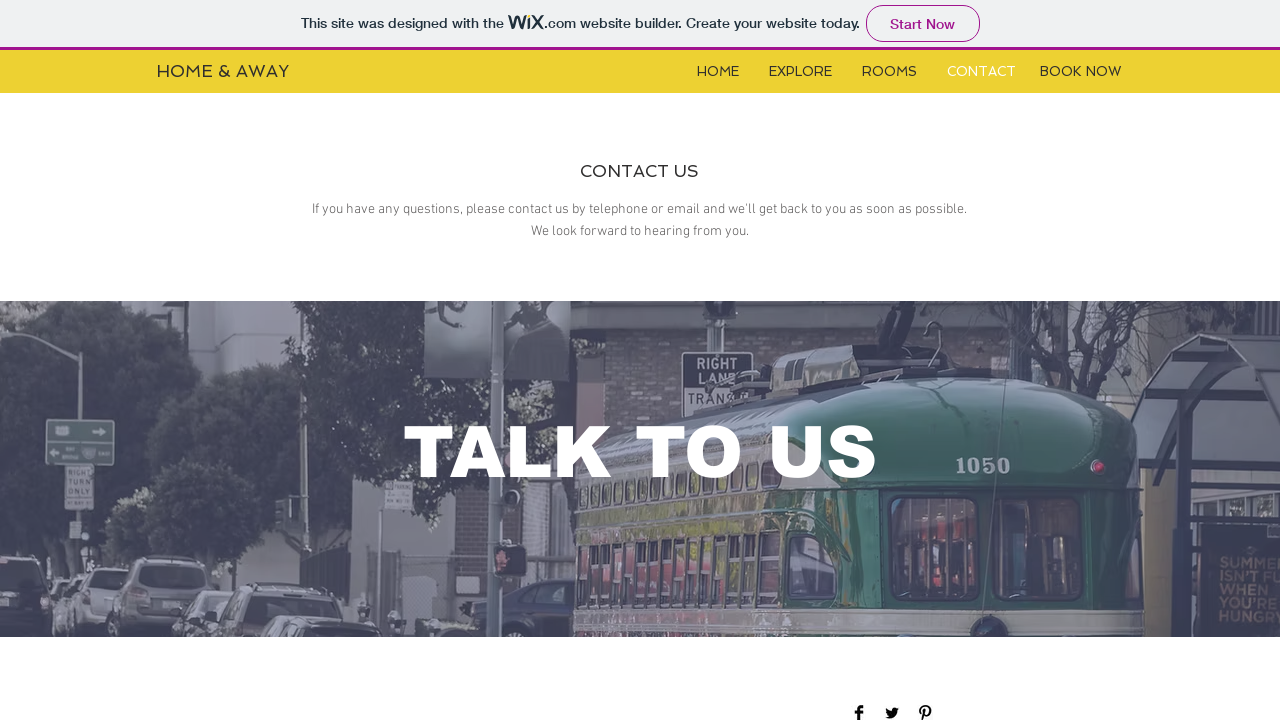

Successfully navigated to contact page
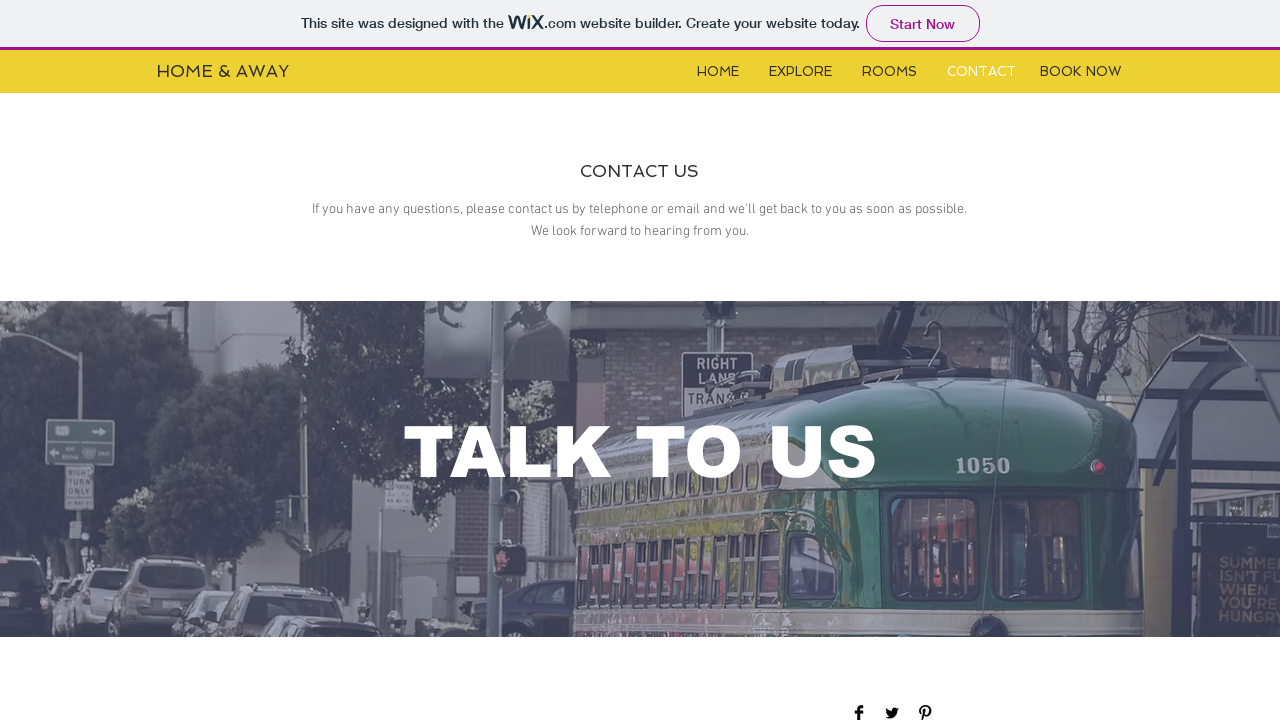

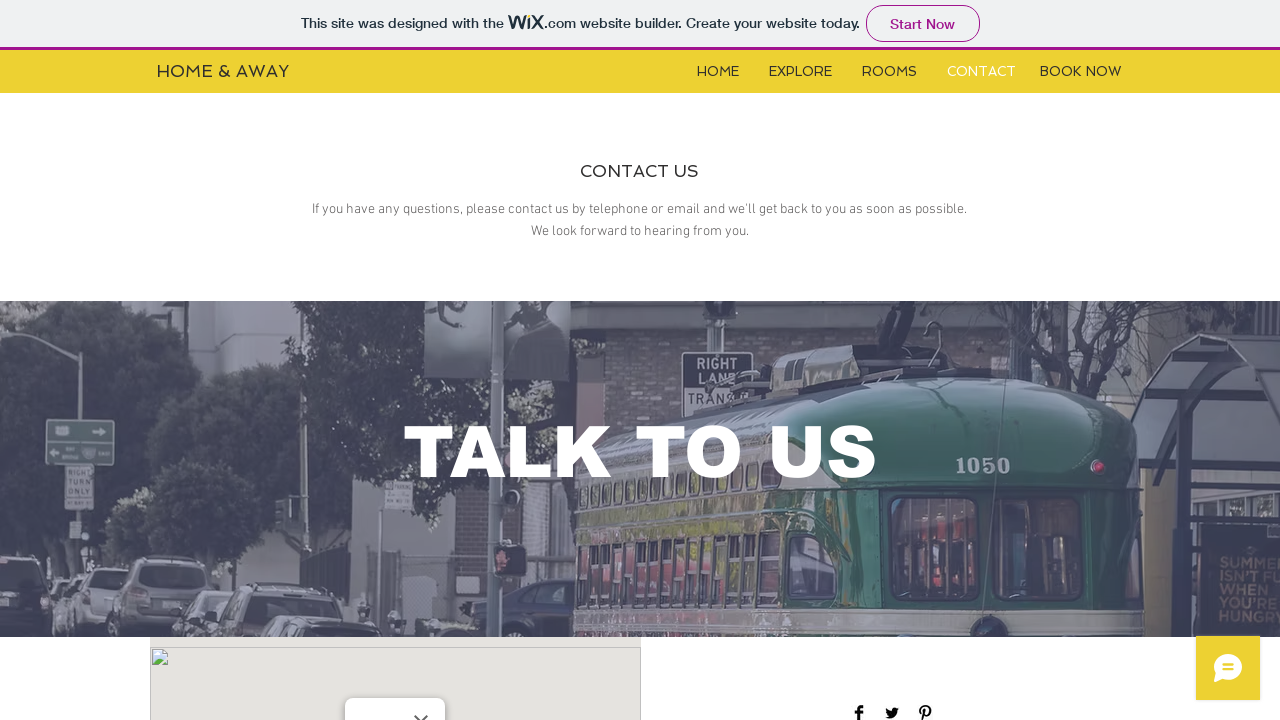